Tests editing a todo item by double-clicking, filling with new text, and pressing Enter

Starting URL: https://demo.playwright.dev/todomvc

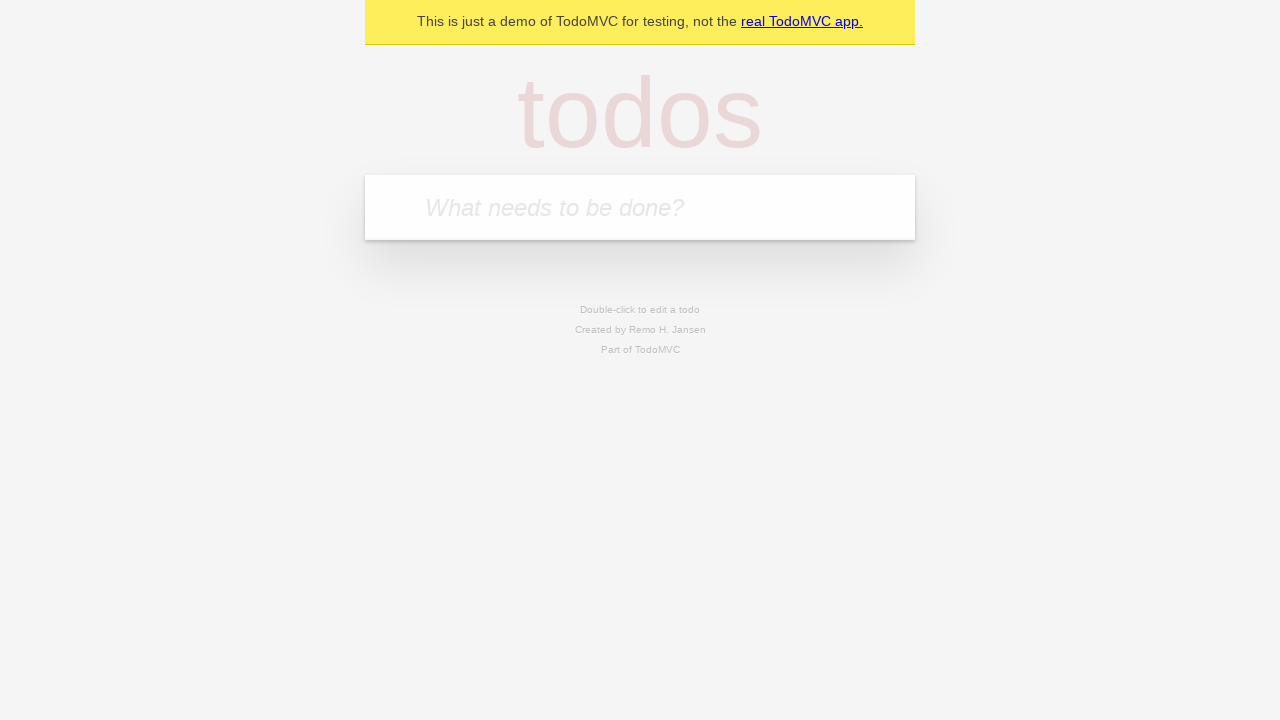

Filled todo input with 'buy some cheese' on internal:attr=[placeholder="What needs to be done?"i]
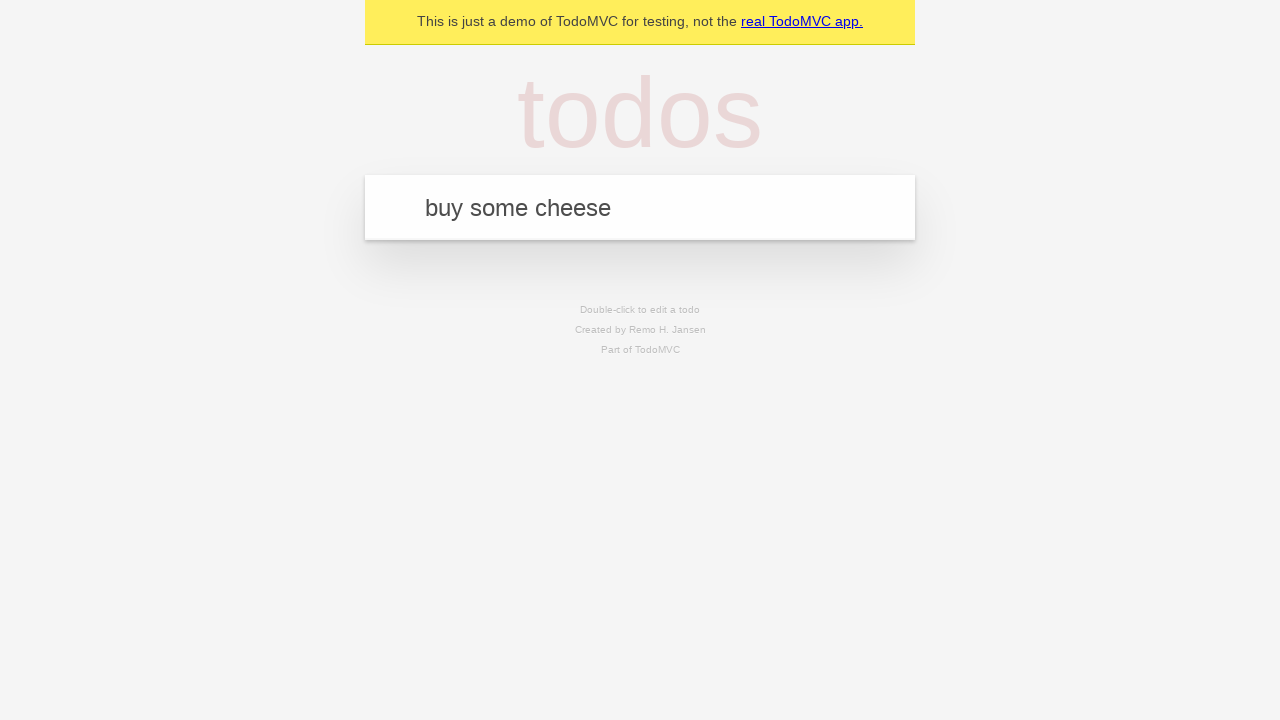

Pressed Enter to create first todo item on internal:attr=[placeholder="What needs to be done?"i]
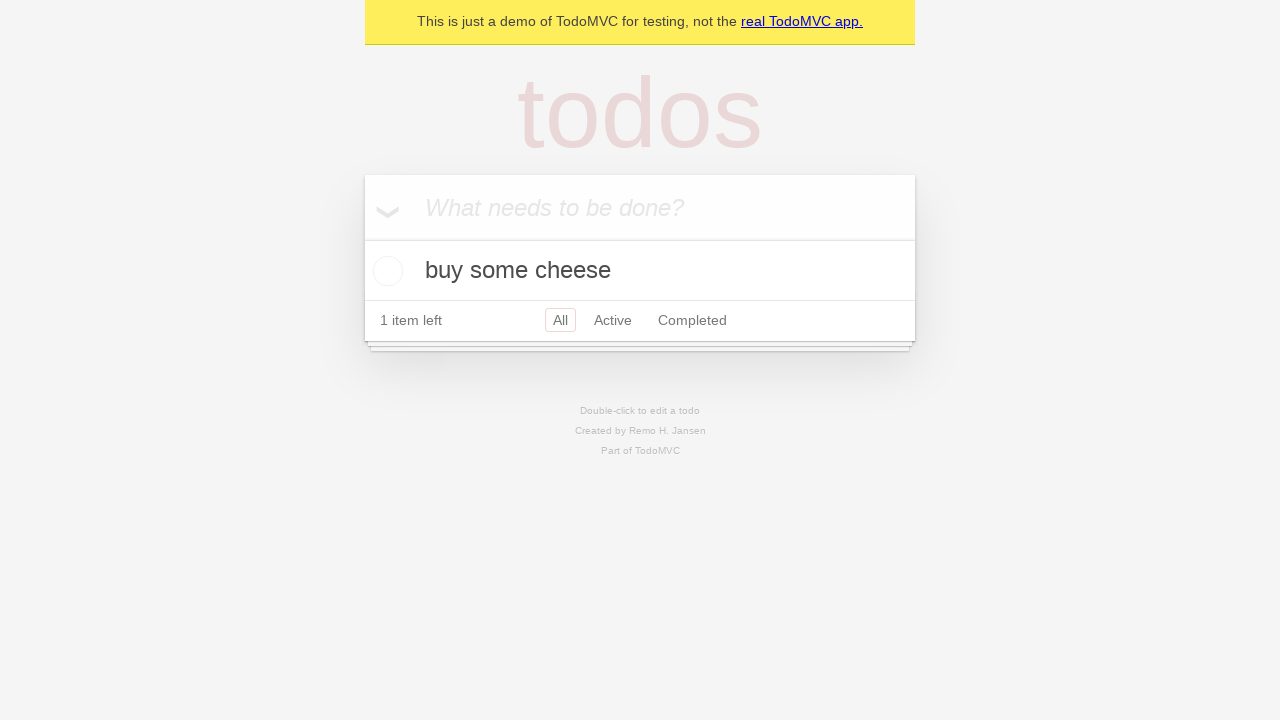

Filled todo input with 'feed the cat' on internal:attr=[placeholder="What needs to be done?"i]
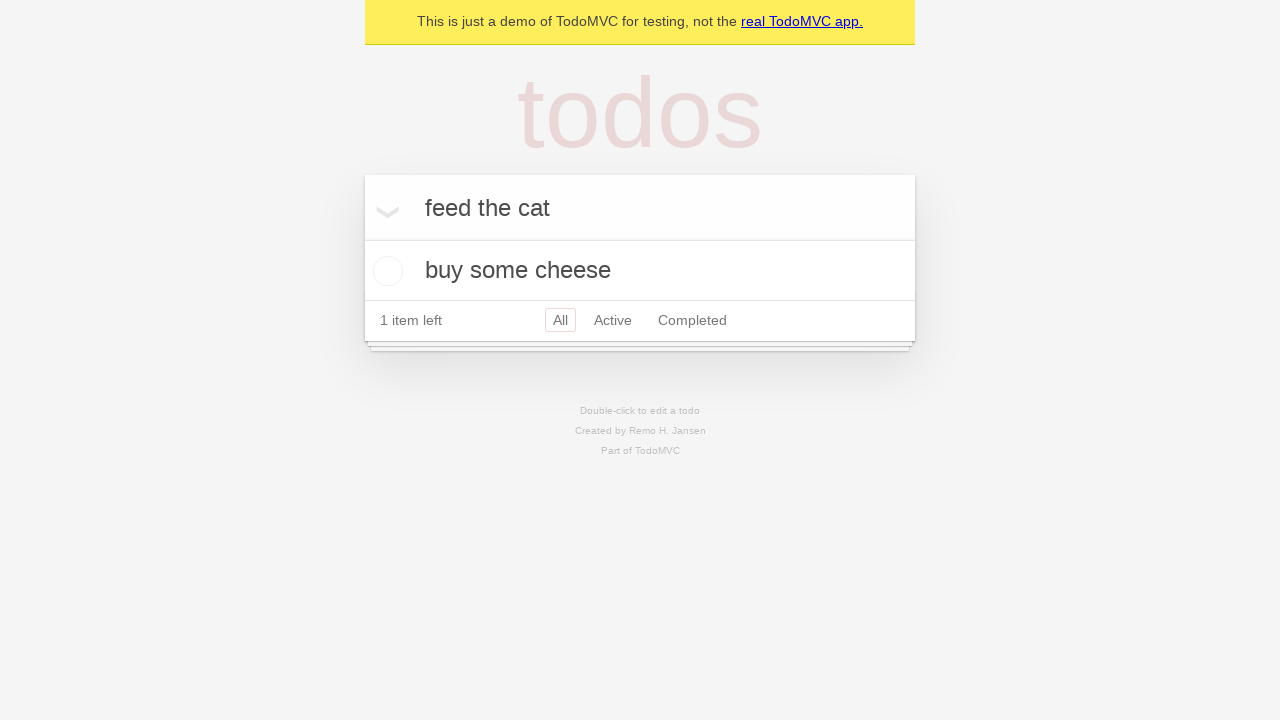

Pressed Enter to create second todo item on internal:attr=[placeholder="What needs to be done?"i]
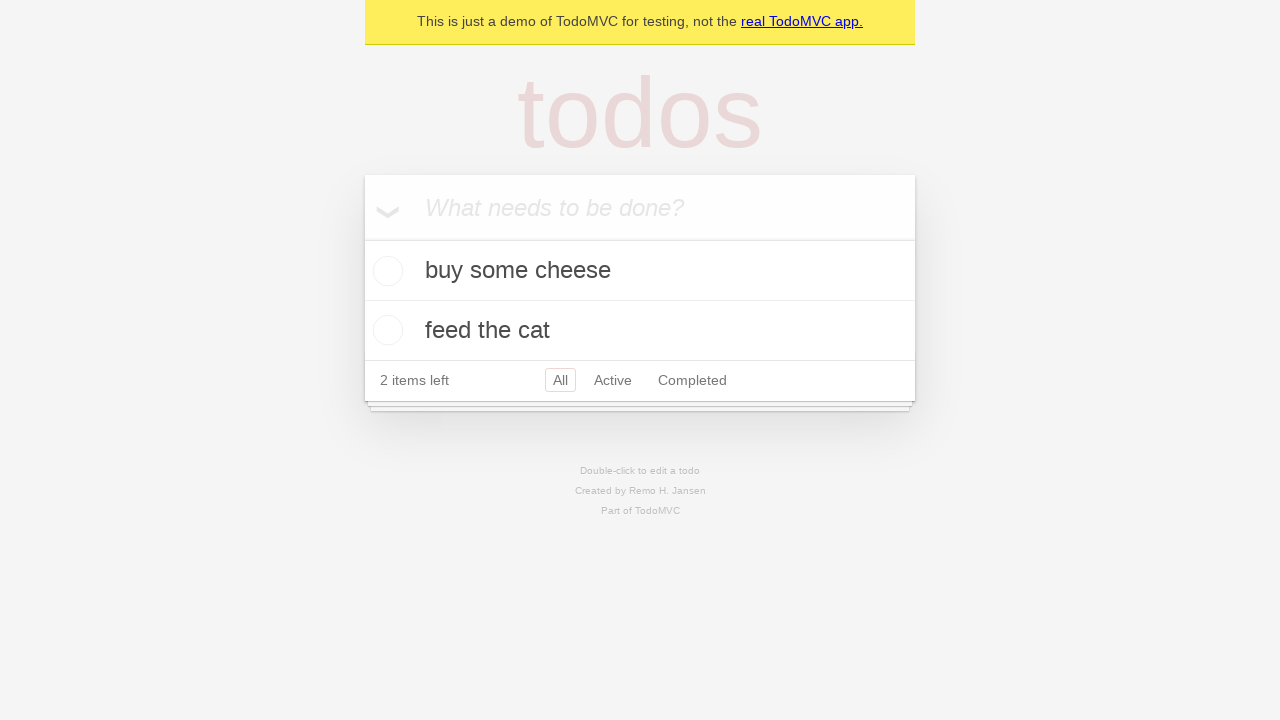

Filled todo input with 'book a doctors appointment' on internal:attr=[placeholder="What needs to be done?"i]
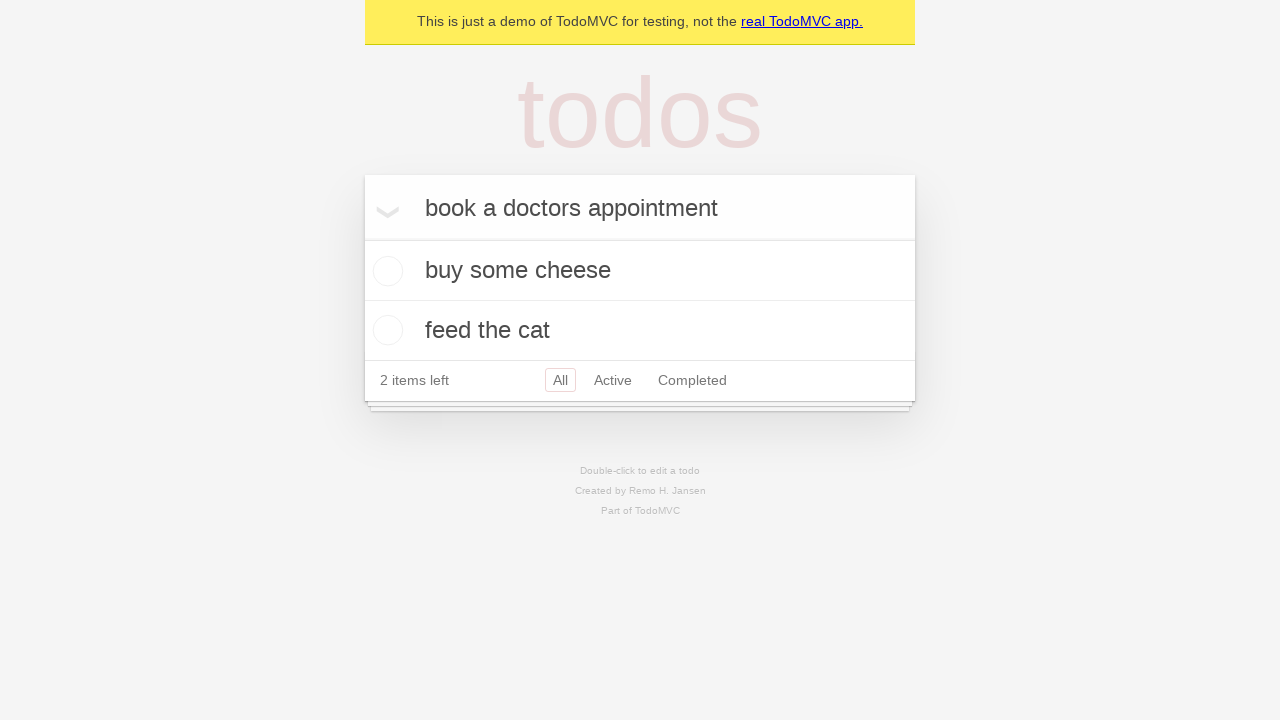

Pressed Enter to create third todo item on internal:attr=[placeholder="What needs to be done?"i]
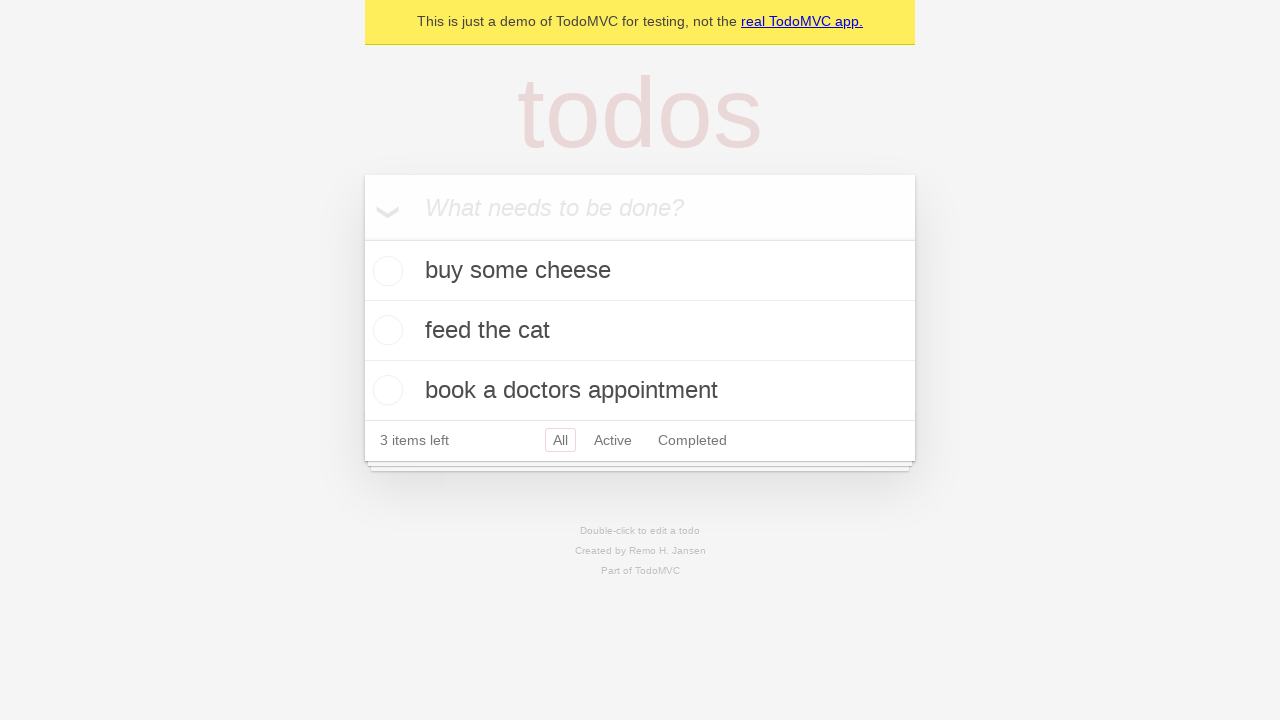

Double-clicked second todo item to enter edit mode at (640, 331) on internal:testid=[data-testid="todo-item"s] >> nth=1
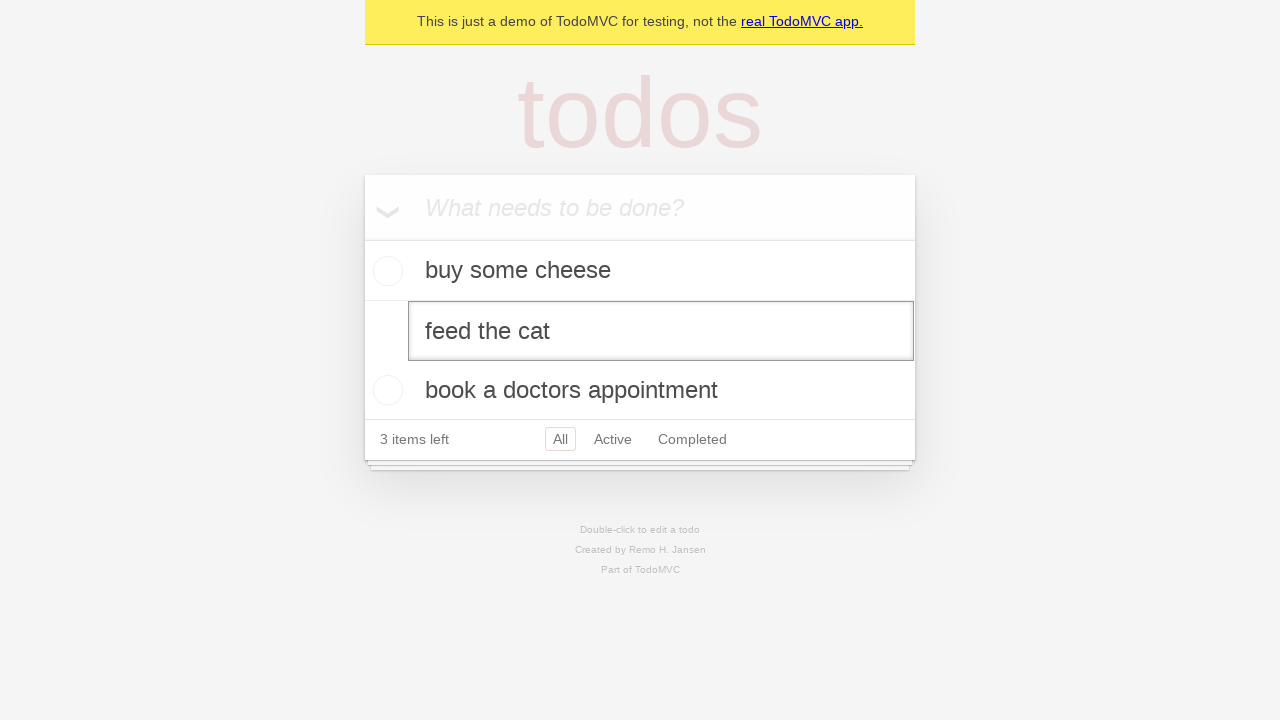

Filled edit field with new text 'buy some sausages' on internal:testid=[data-testid="todo-item"s] >> nth=1 >> .edit
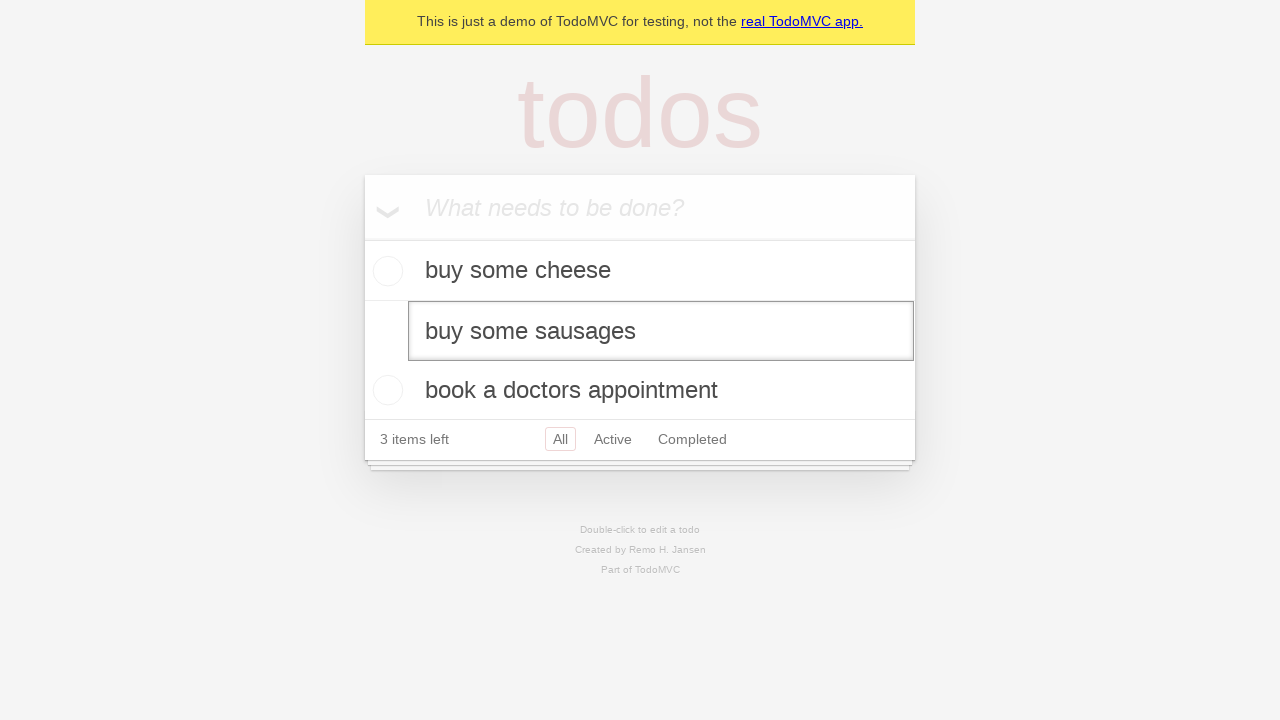

Pressed Enter to save edited todo item on internal:testid=[data-testid="todo-item"s] >> nth=1 >> .edit
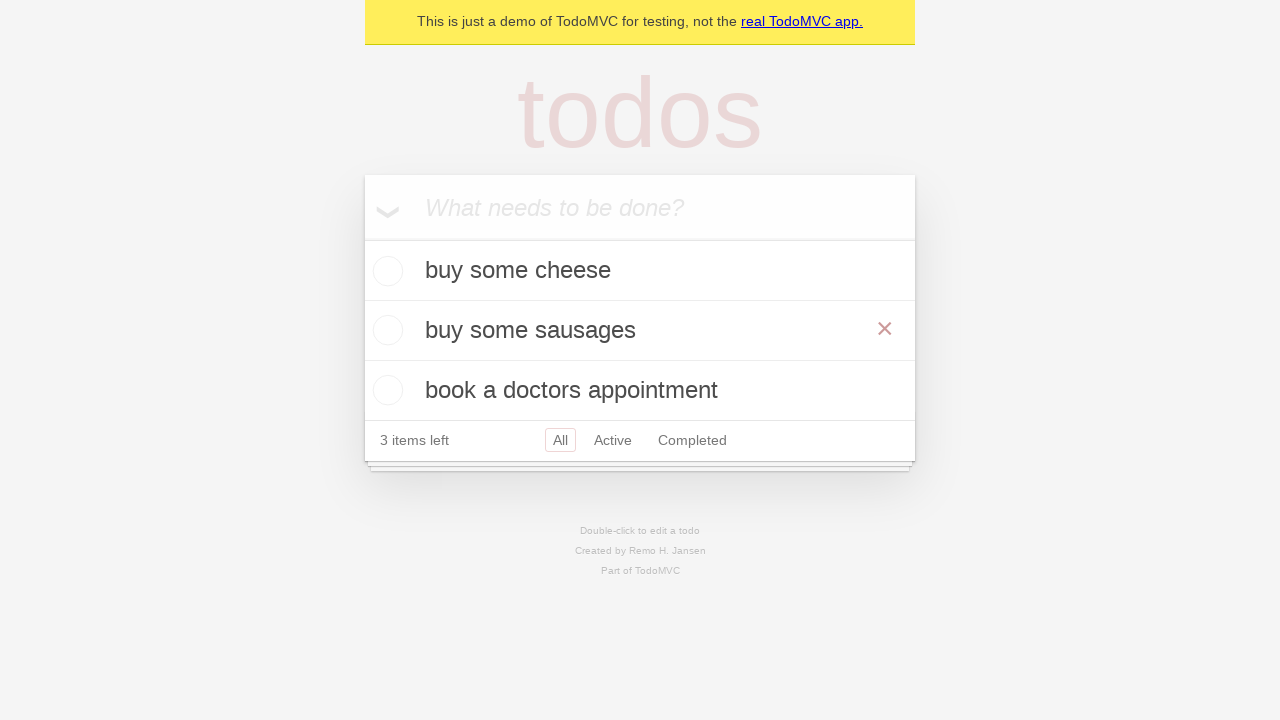

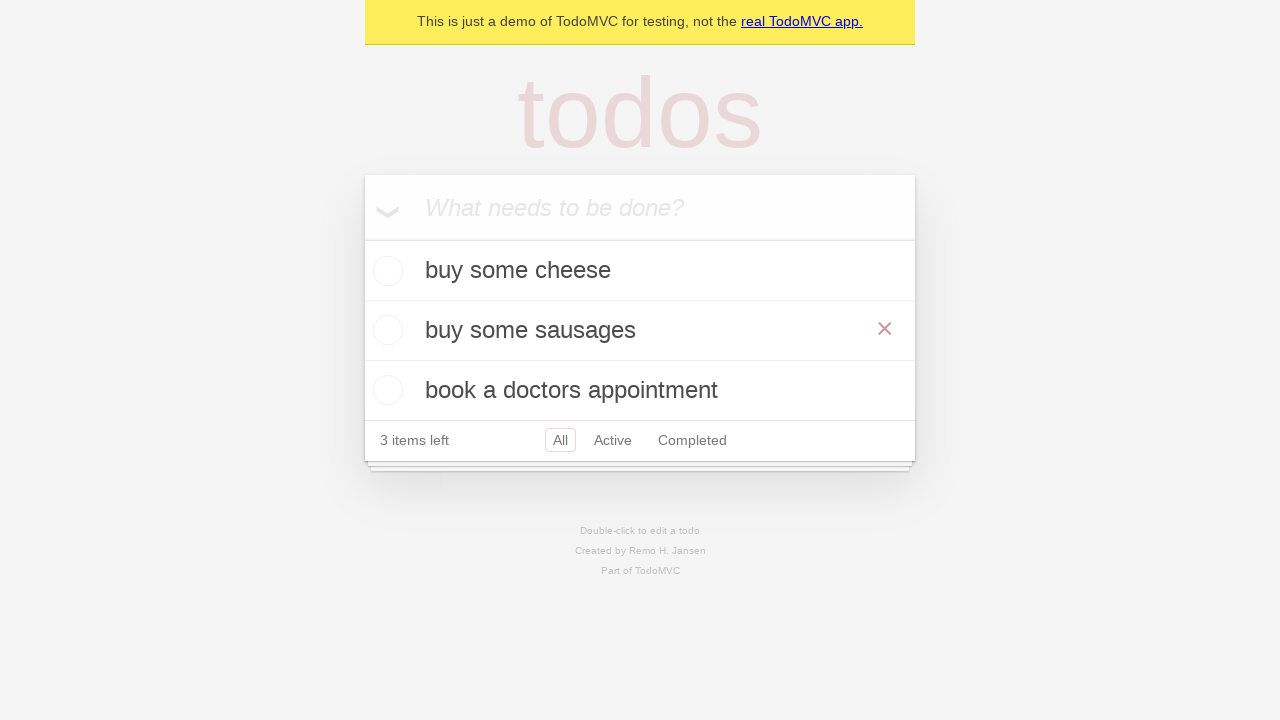